Tests pagination functionality on a web table by searching for a specific country across multiple pages and selecting its checkbox when found

Starting URL: https://selectorshub.com/xpath-practice-page/

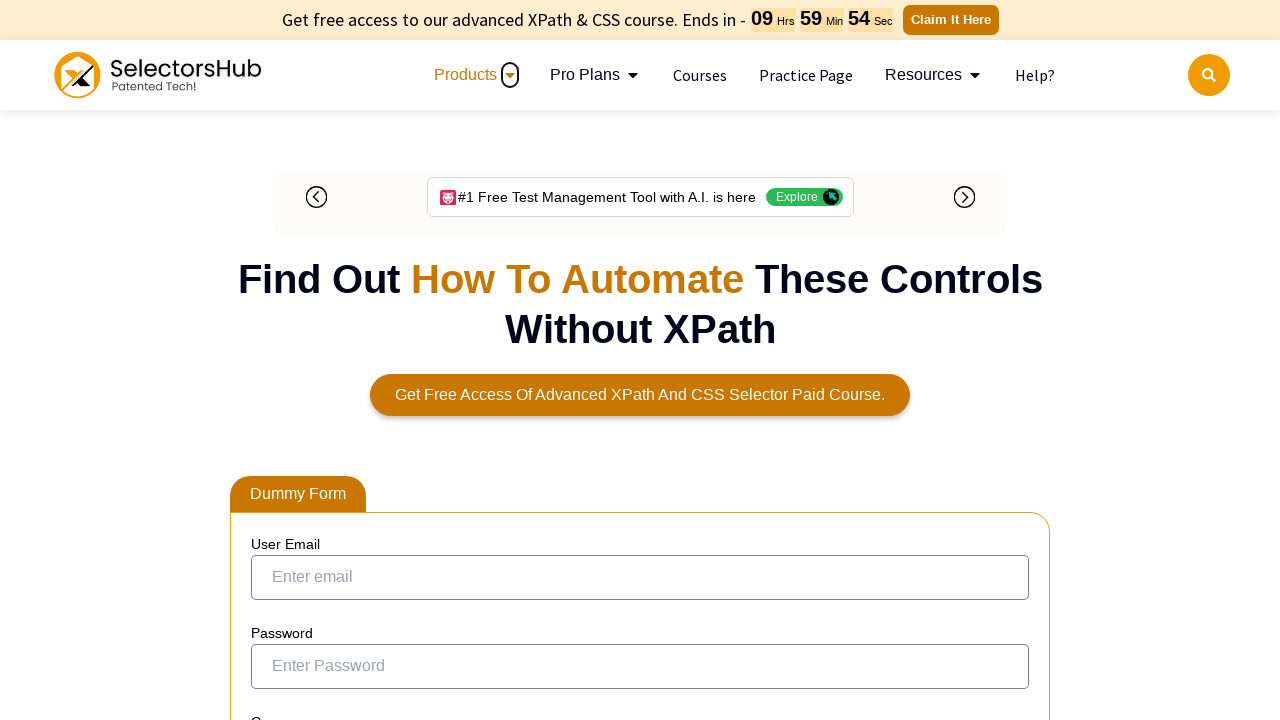

Waited for page to load (5000ms)
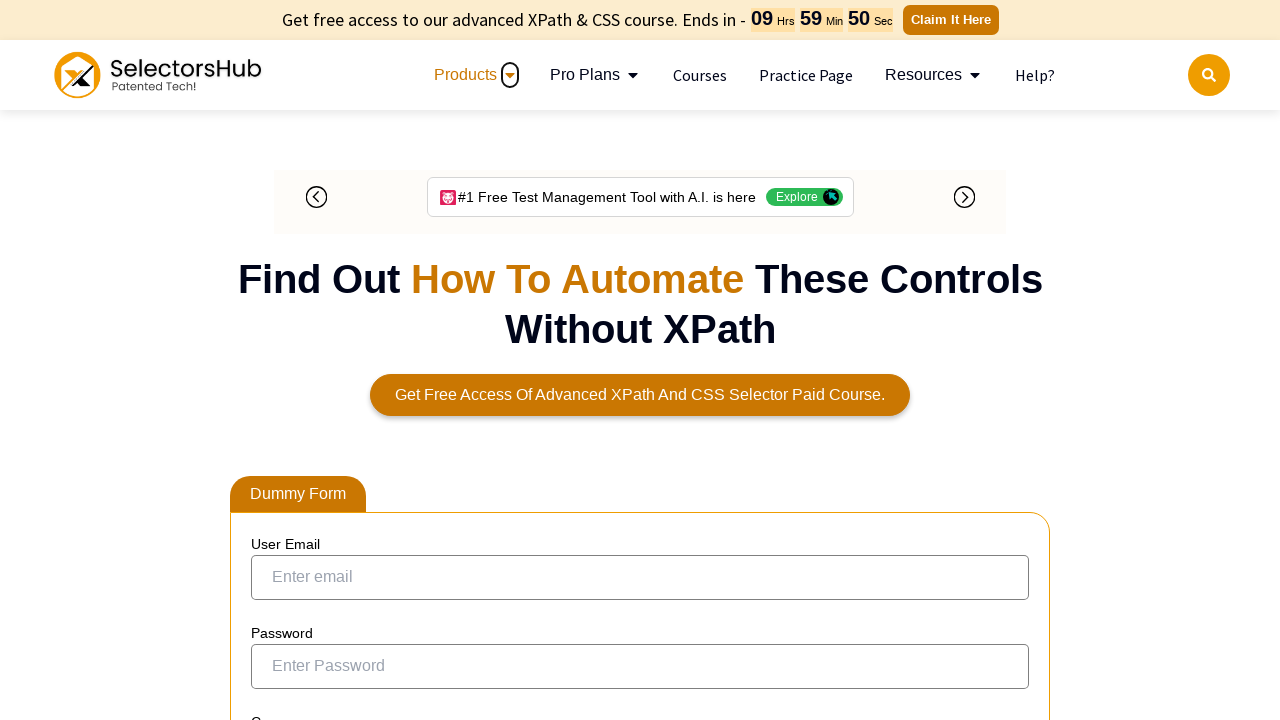

Located all India entries on current page
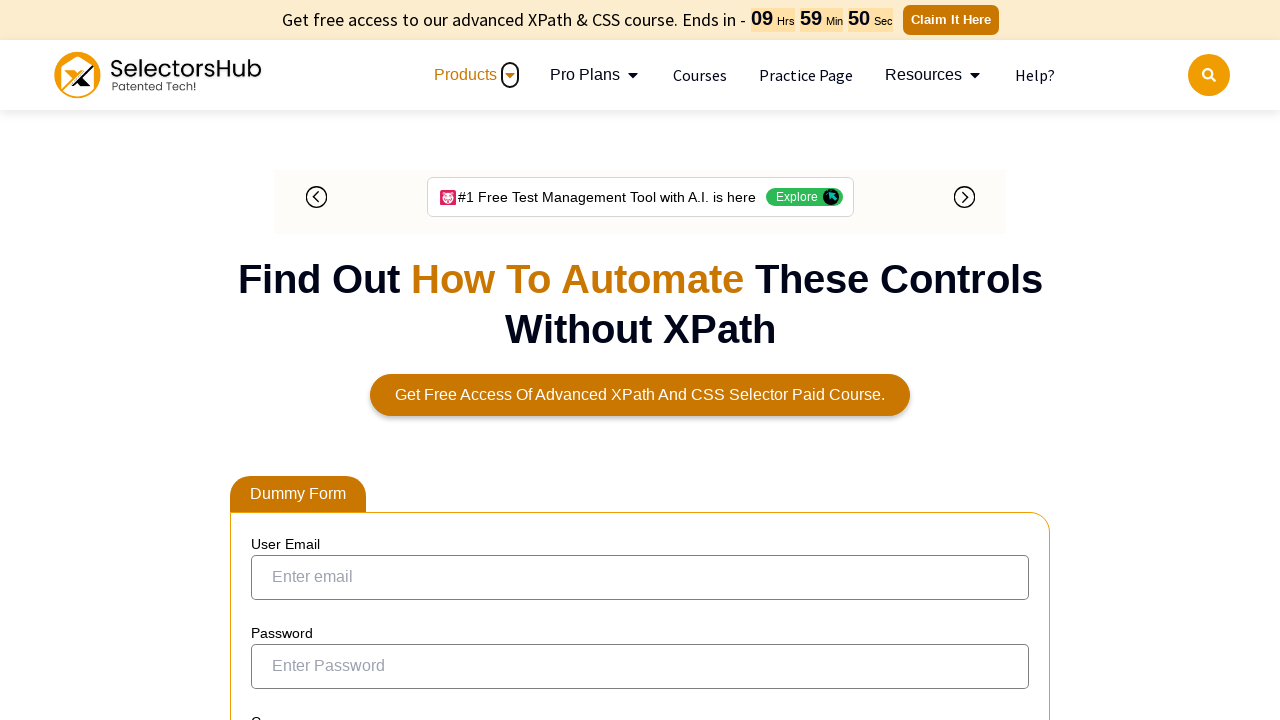

Located 8 checkbox(es) for India entries
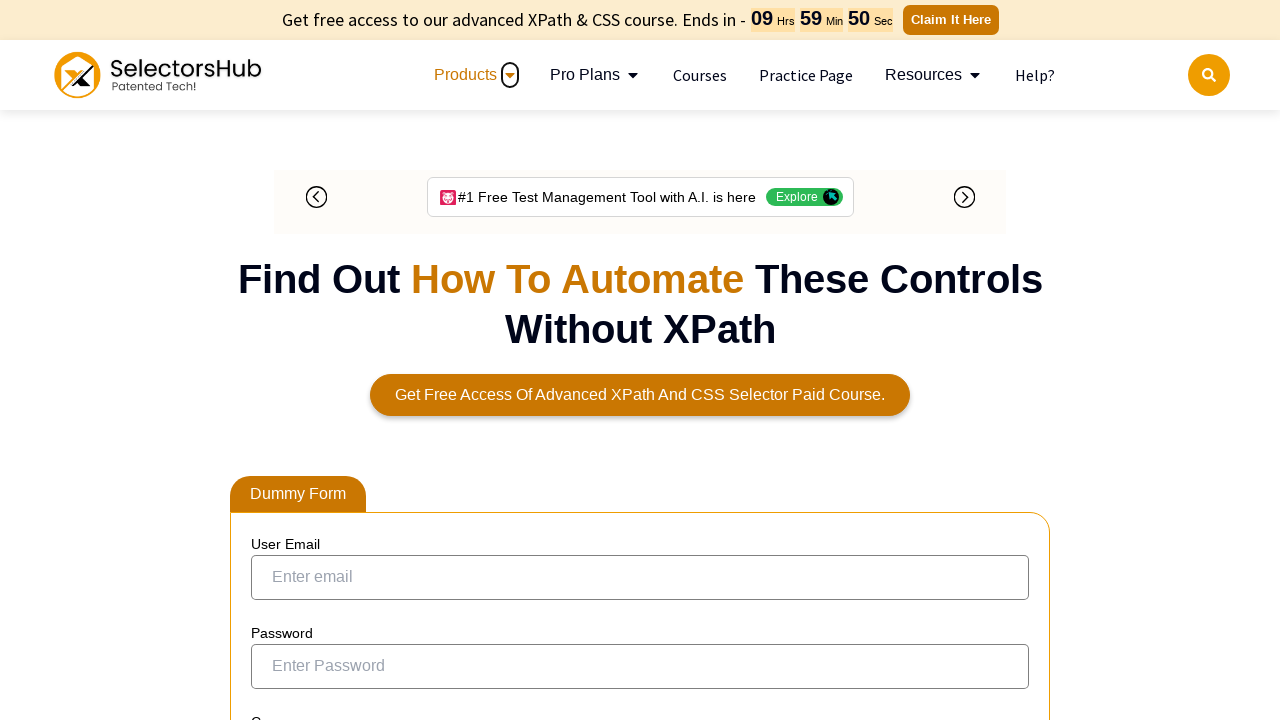

Clicked checkbox for India entry at (266, 353) on xpath=//td[text()='India']/preceding-sibling::td/input[@type='checkbox'] >> nth=
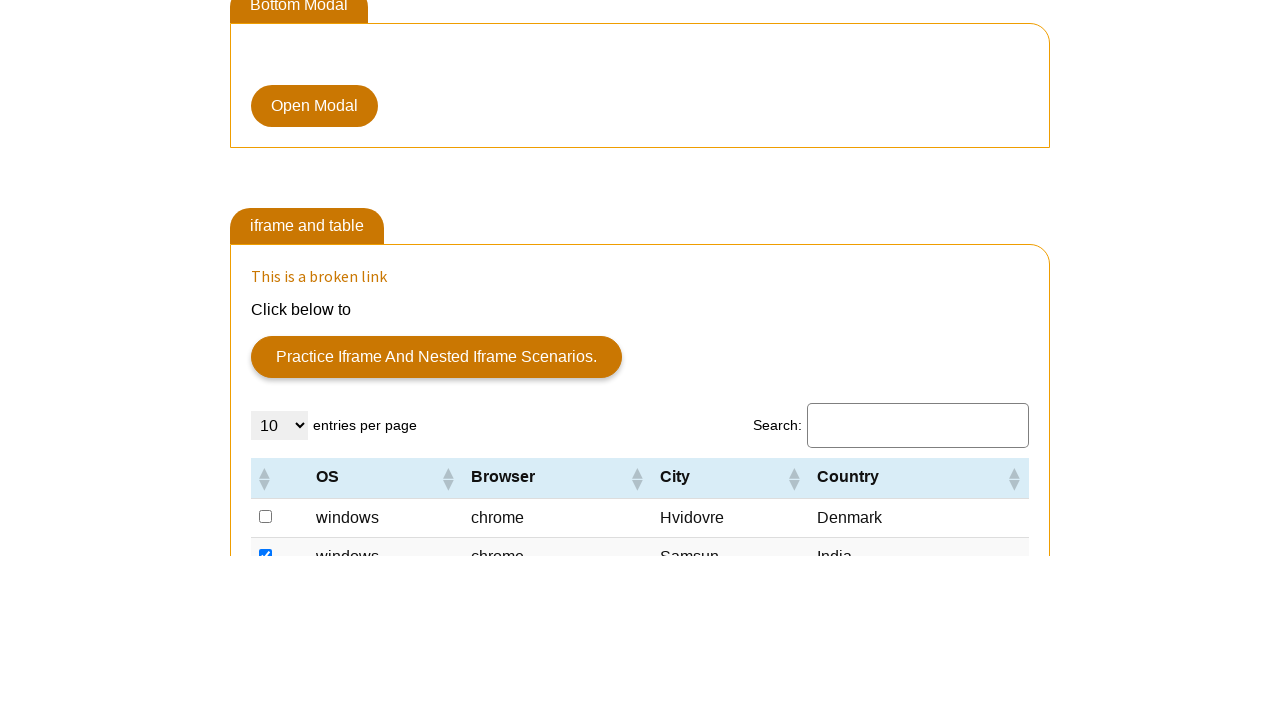

Clicked checkbox for India entry at (266, 361) on xpath=//td[text()='India']/preceding-sibling::td/input[@type='checkbox'] >> nth=
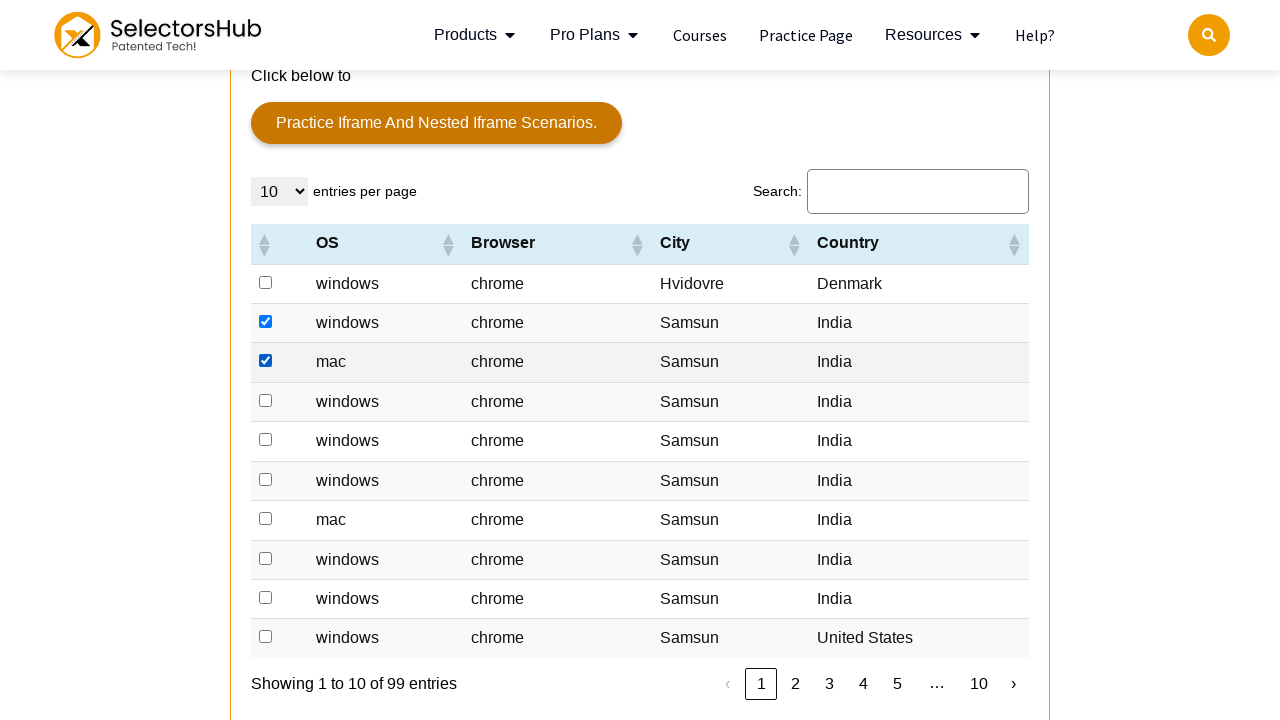

Clicked checkbox for India entry at (266, 400) on xpath=//td[text()='India']/preceding-sibling::td/input[@type='checkbox'] >> nth=
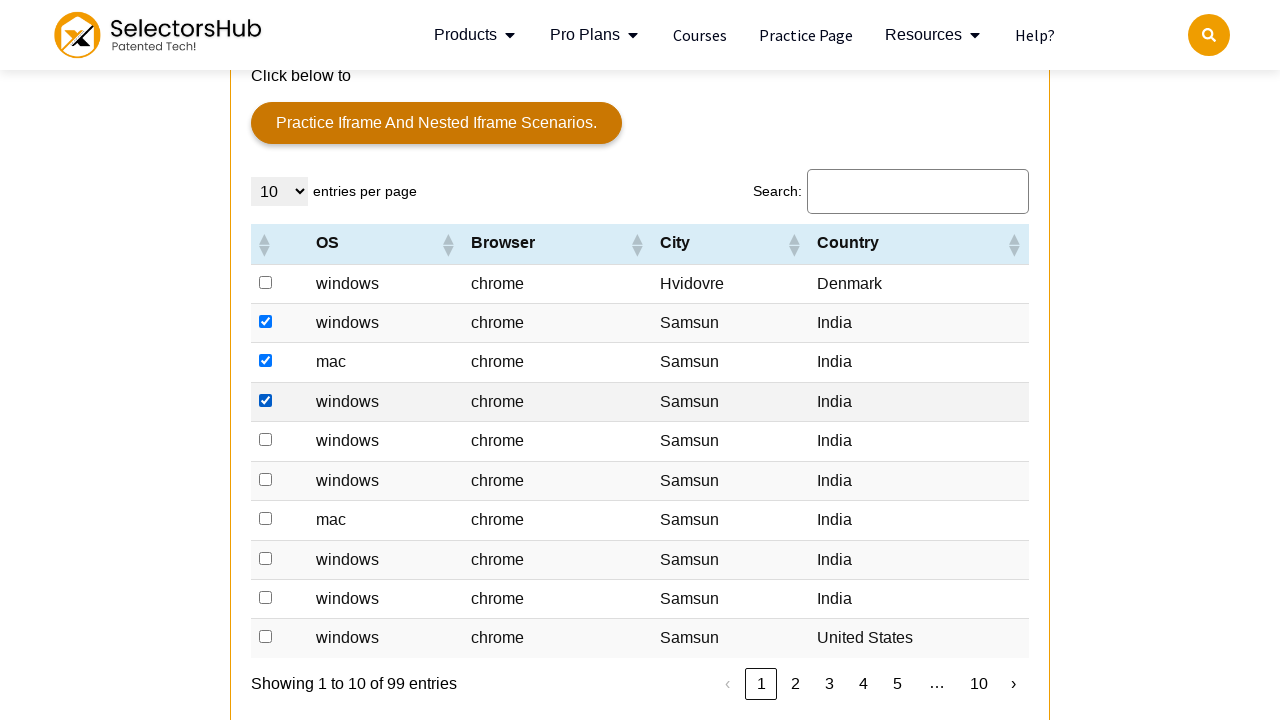

Clicked checkbox for India entry at (266, 440) on xpath=//td[text()='India']/preceding-sibling::td/input[@type='checkbox'] >> nth=
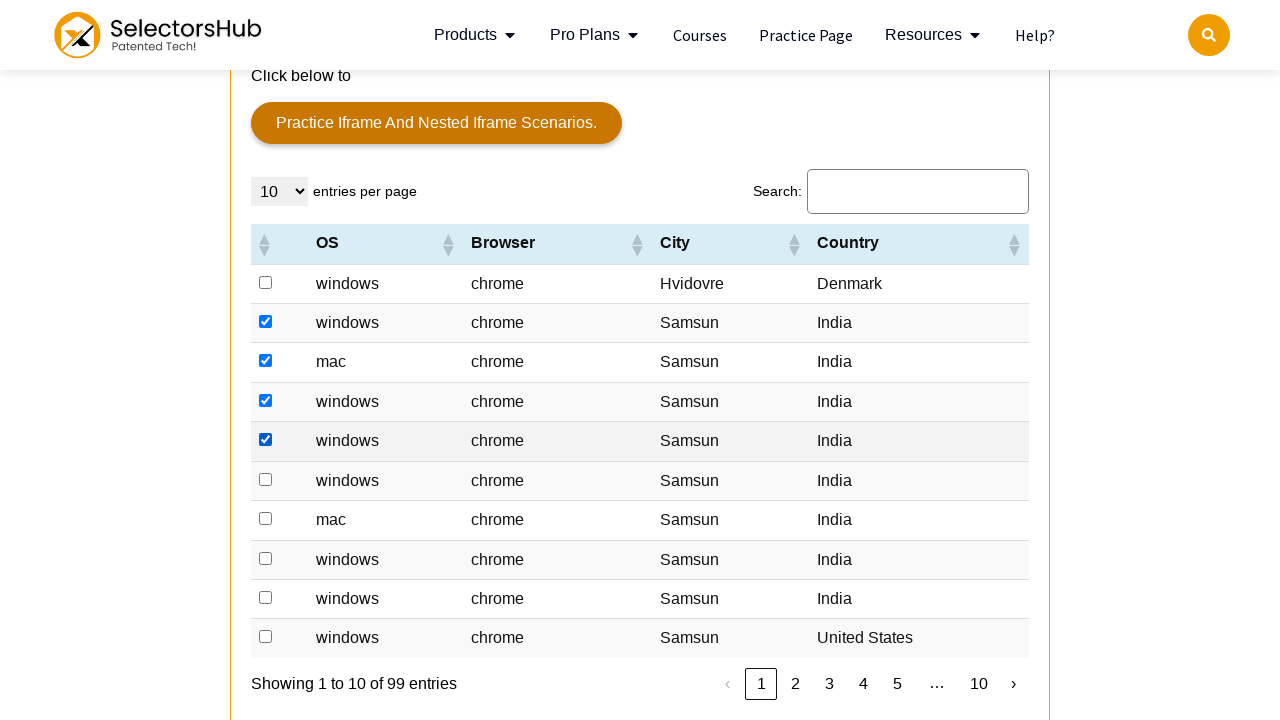

Clicked checkbox for India entry at (266, 479) on xpath=//td[text()='India']/preceding-sibling::td/input[@type='checkbox'] >> nth=
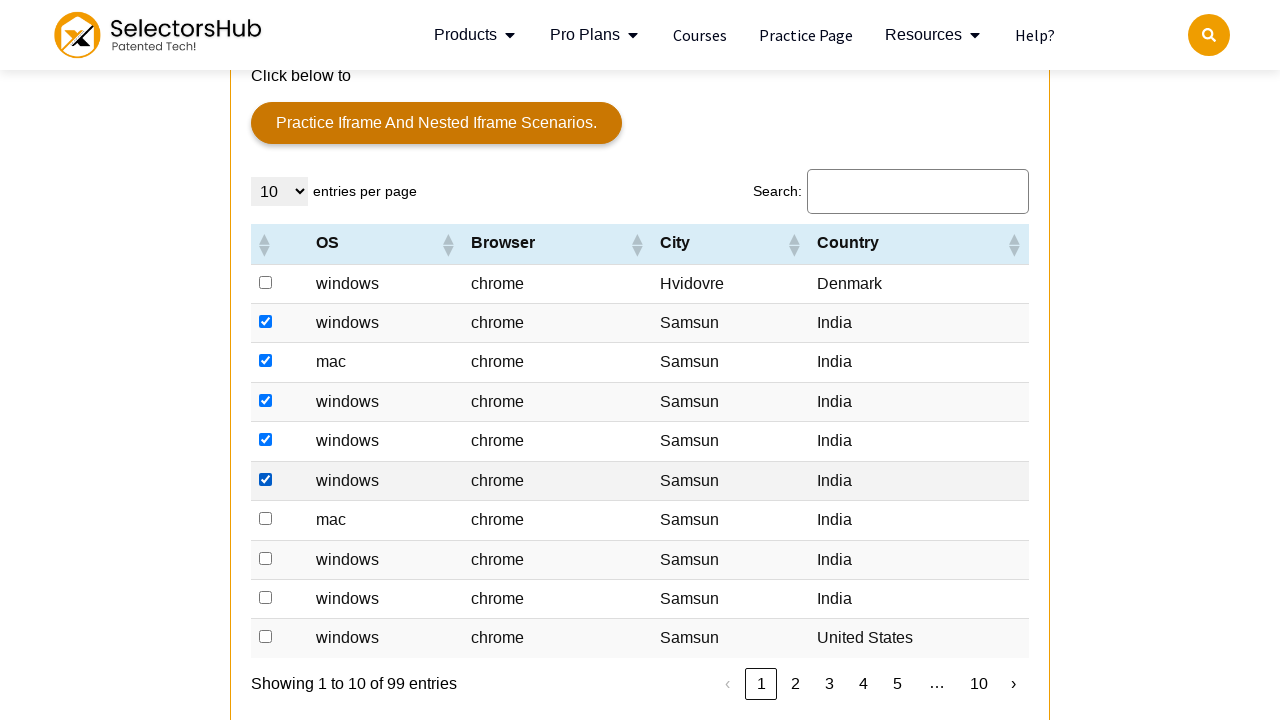

Clicked checkbox for India entry at (266, 519) on xpath=//td[text()='India']/preceding-sibling::td/input[@type='checkbox'] >> nth=
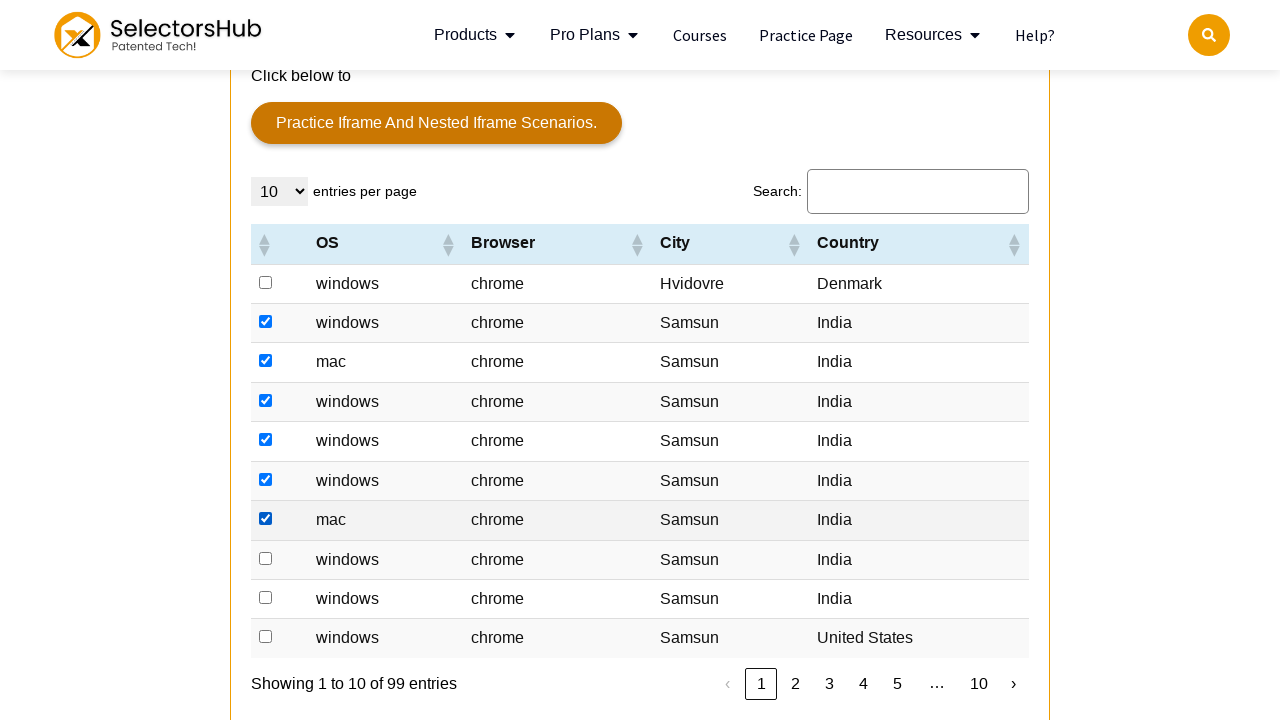

Clicked checkbox for India entry at (266, 558) on xpath=//td[text()='India']/preceding-sibling::td/input[@type='checkbox'] >> nth=
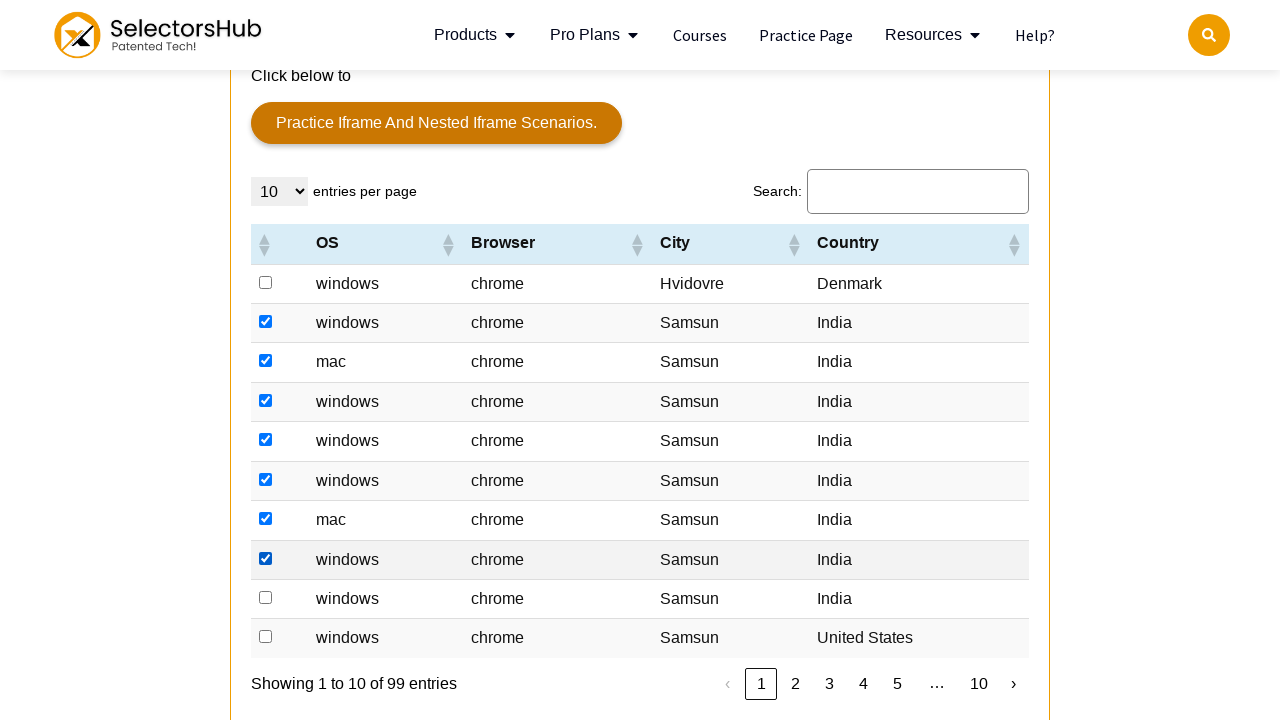

Clicked checkbox for India entry at (266, 597) on xpath=//td[text()='India']/preceding-sibling::td/input[@type='checkbox'] >> nth=
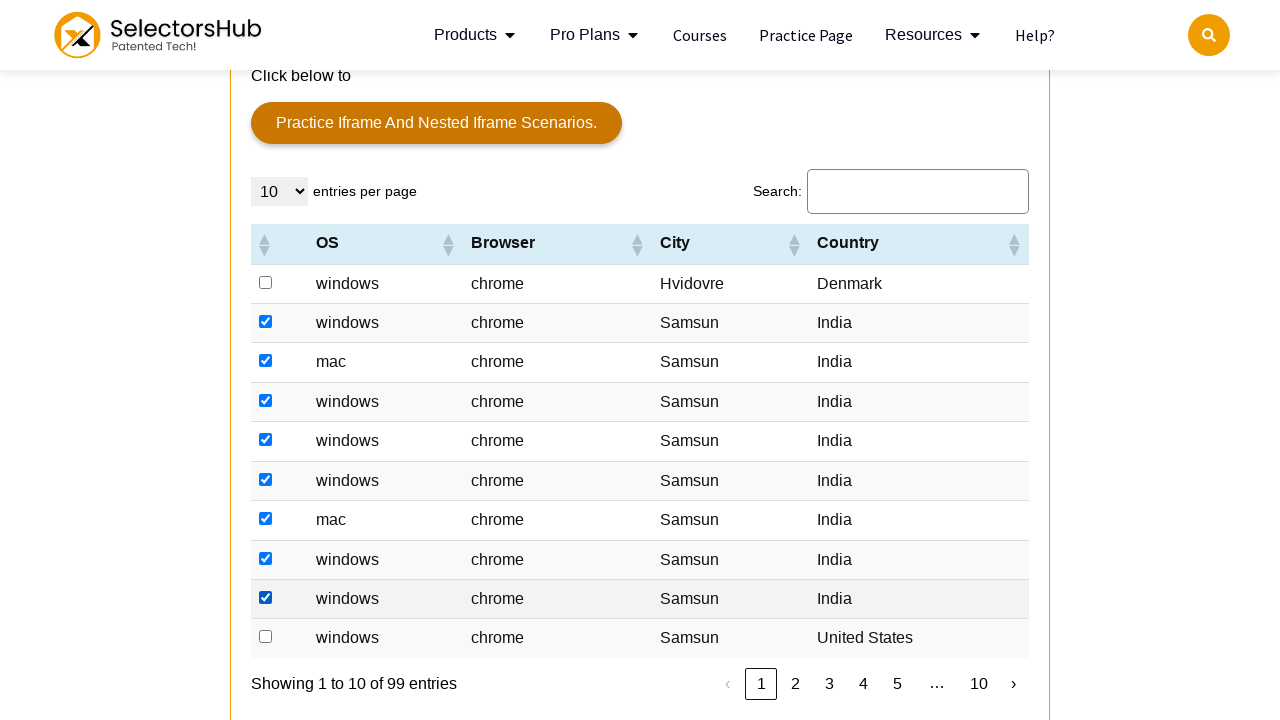

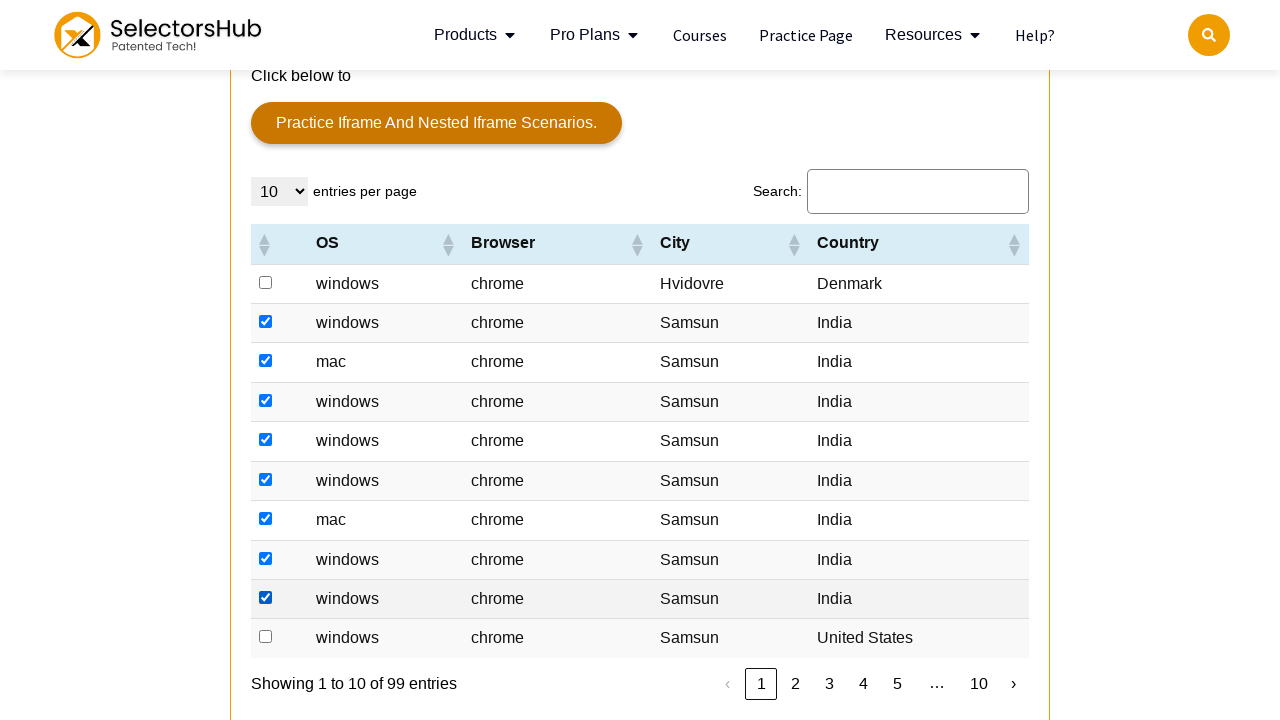